Tests drag and drop functionality on the jQuery UI droppable demo page by switching to an iframe and dragging an element onto a drop target.

Starting URL: https://jqueryui.com/droppable/

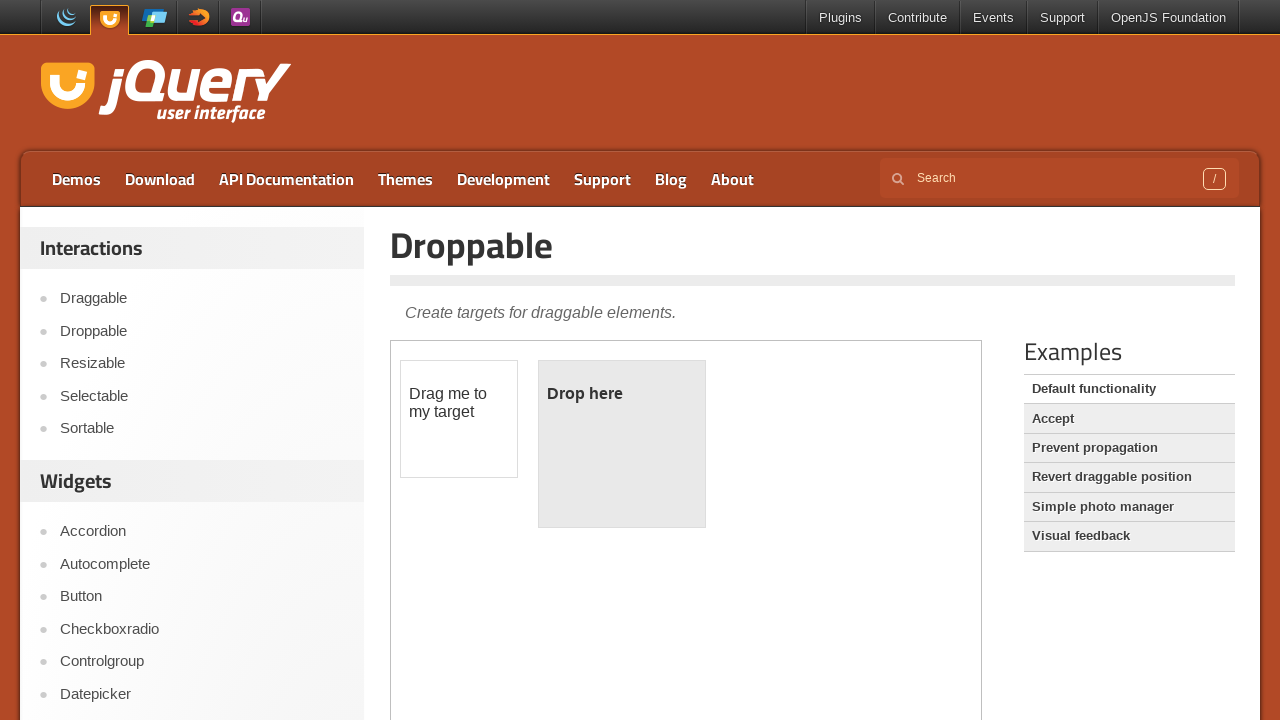

Located iframe containing drag and drop demo
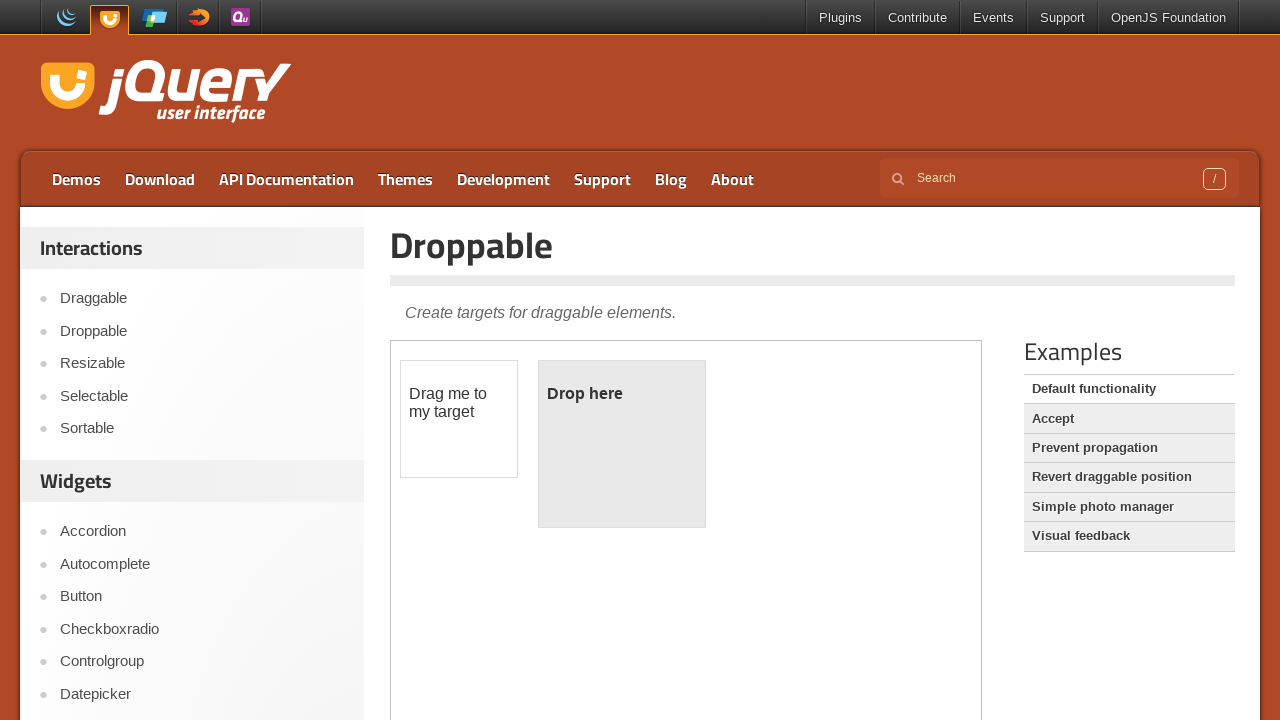

Located draggable element within iframe
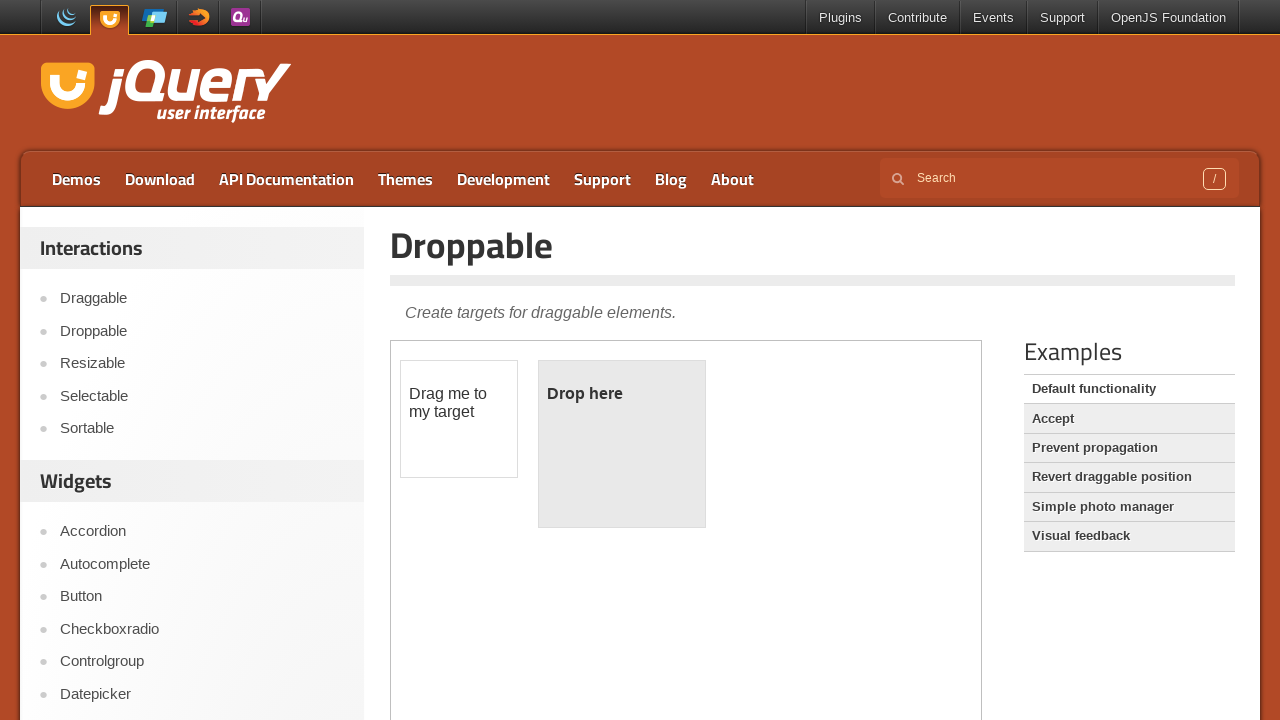

Located droppable target element within iframe
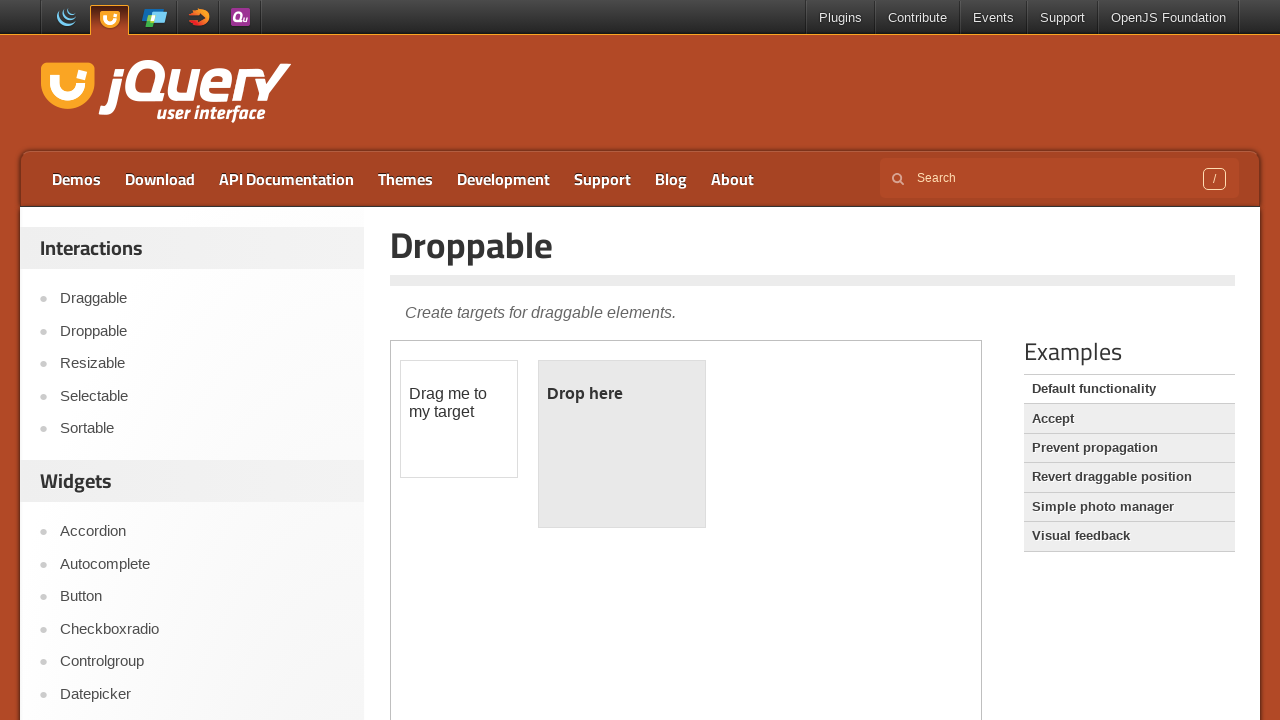

Dragged draggable element onto droppable target at (622, 444)
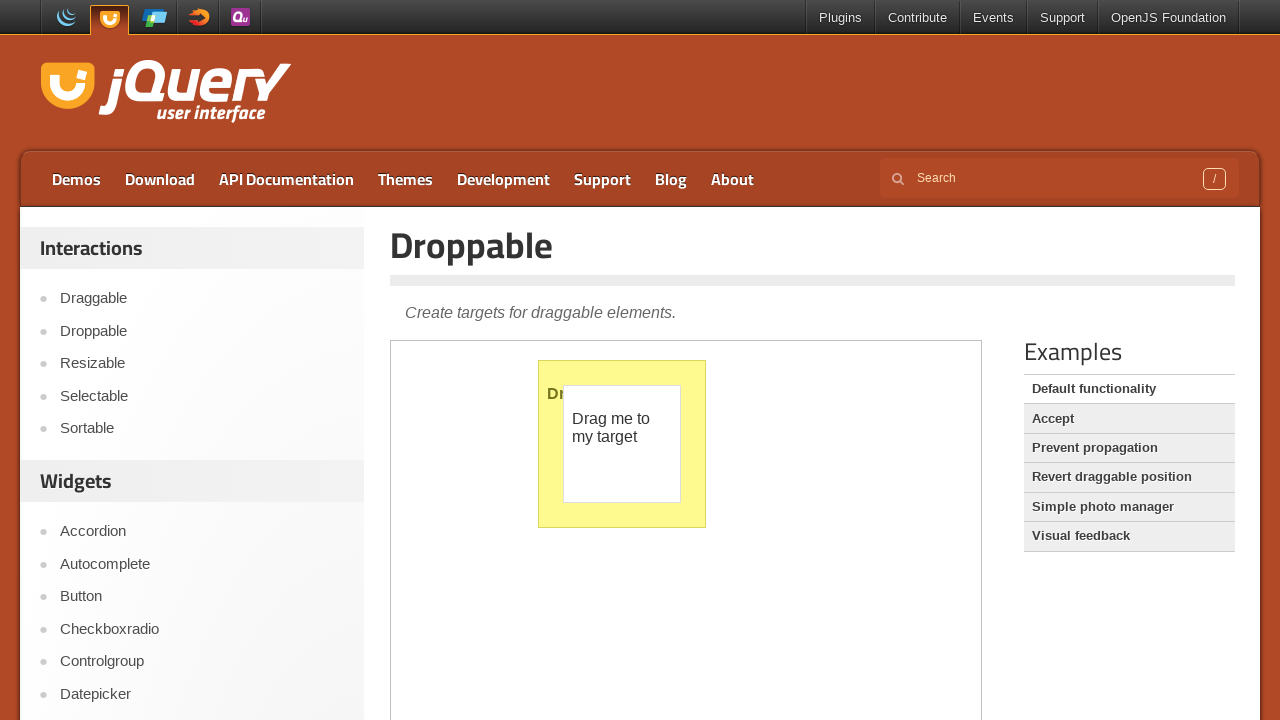

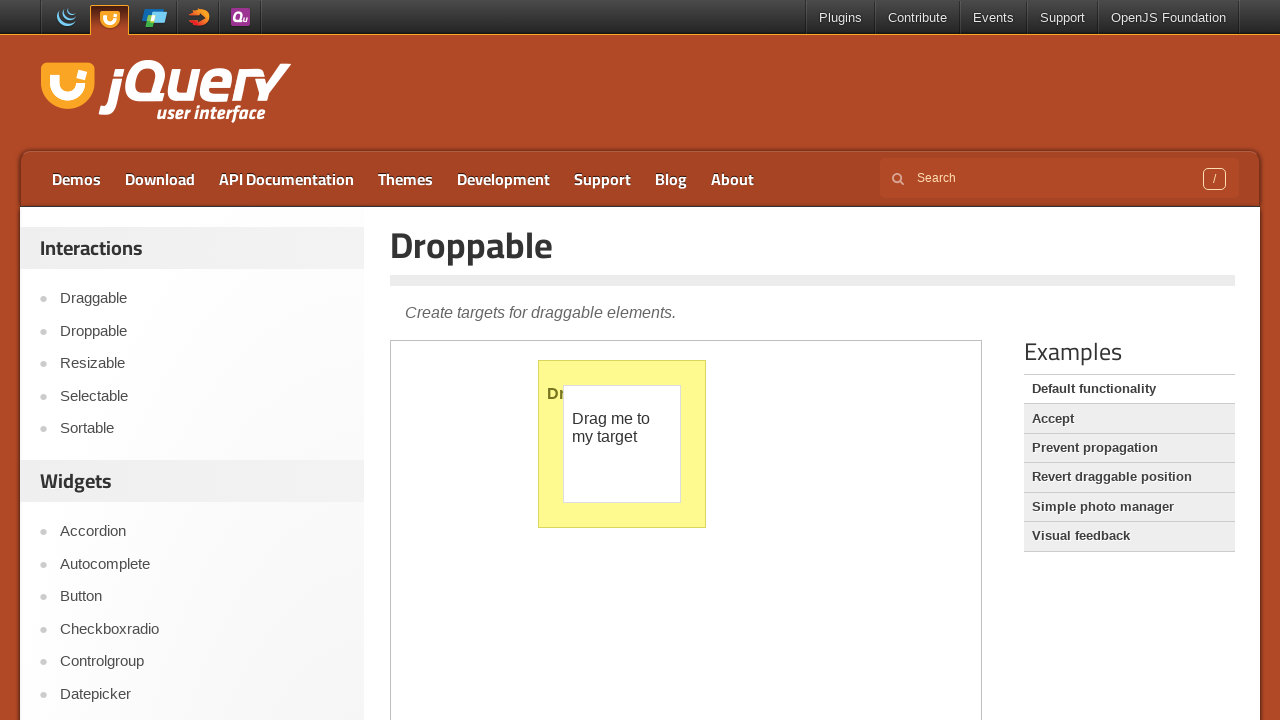